Navigates to WebdriverIO homepage and scrolls to view the footer section

Starting URL: https://webdriver.io

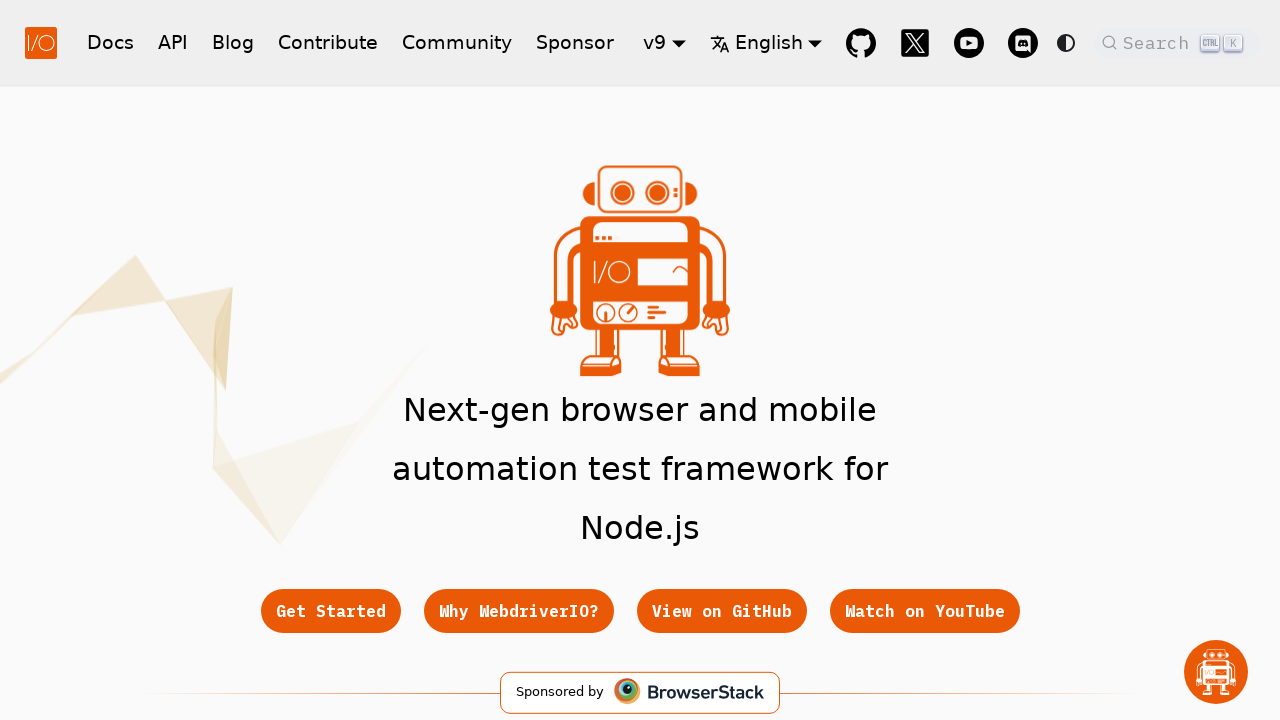

Navigated to WebdriverIO homepage
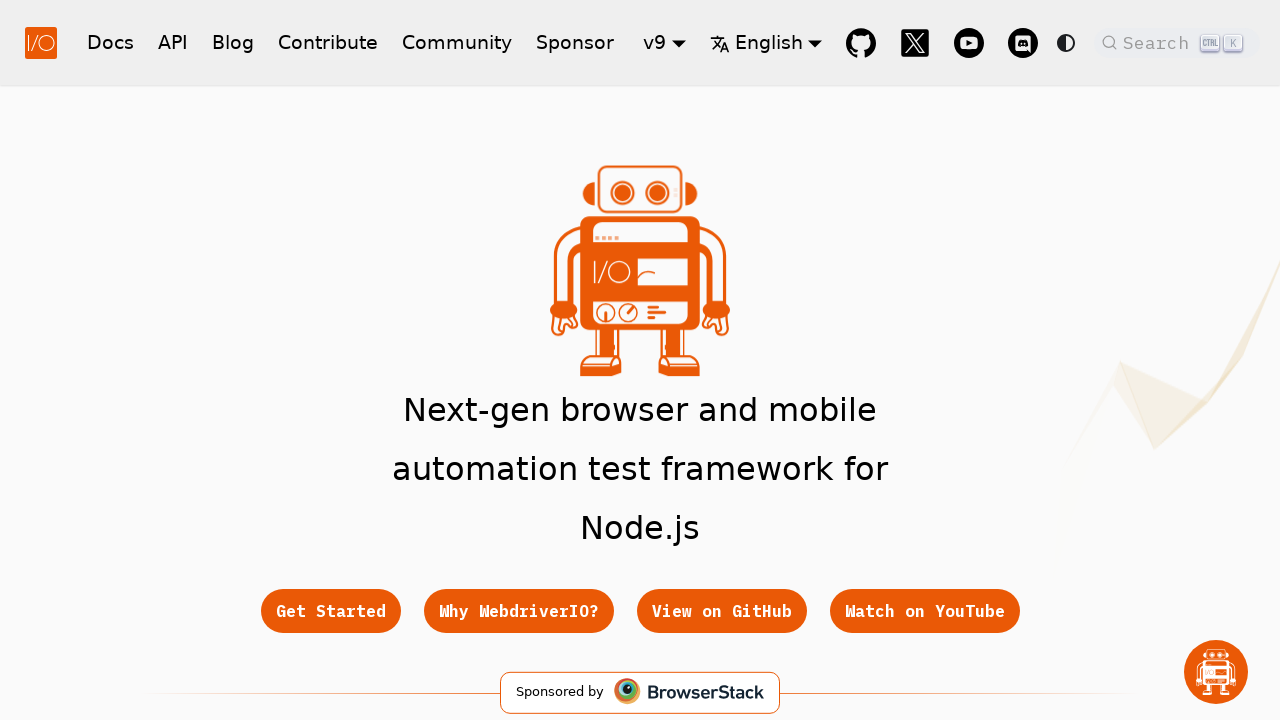

Scrolled to view footer section with getting started link
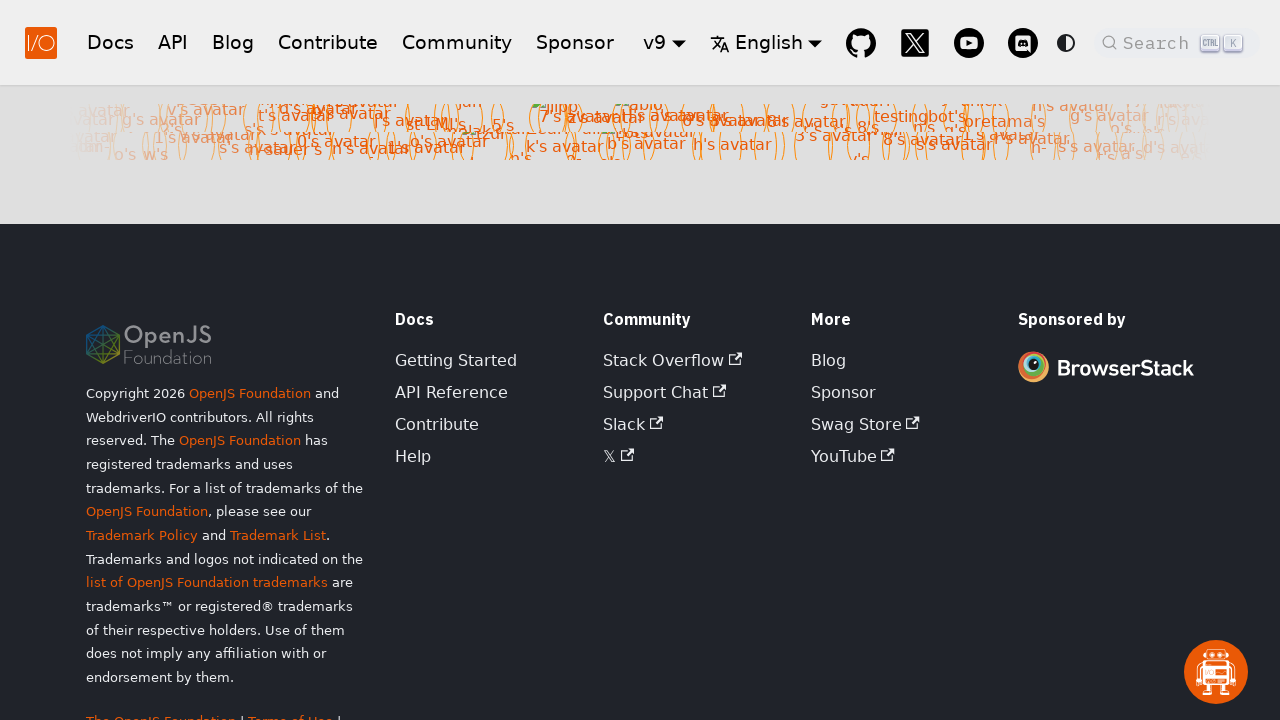

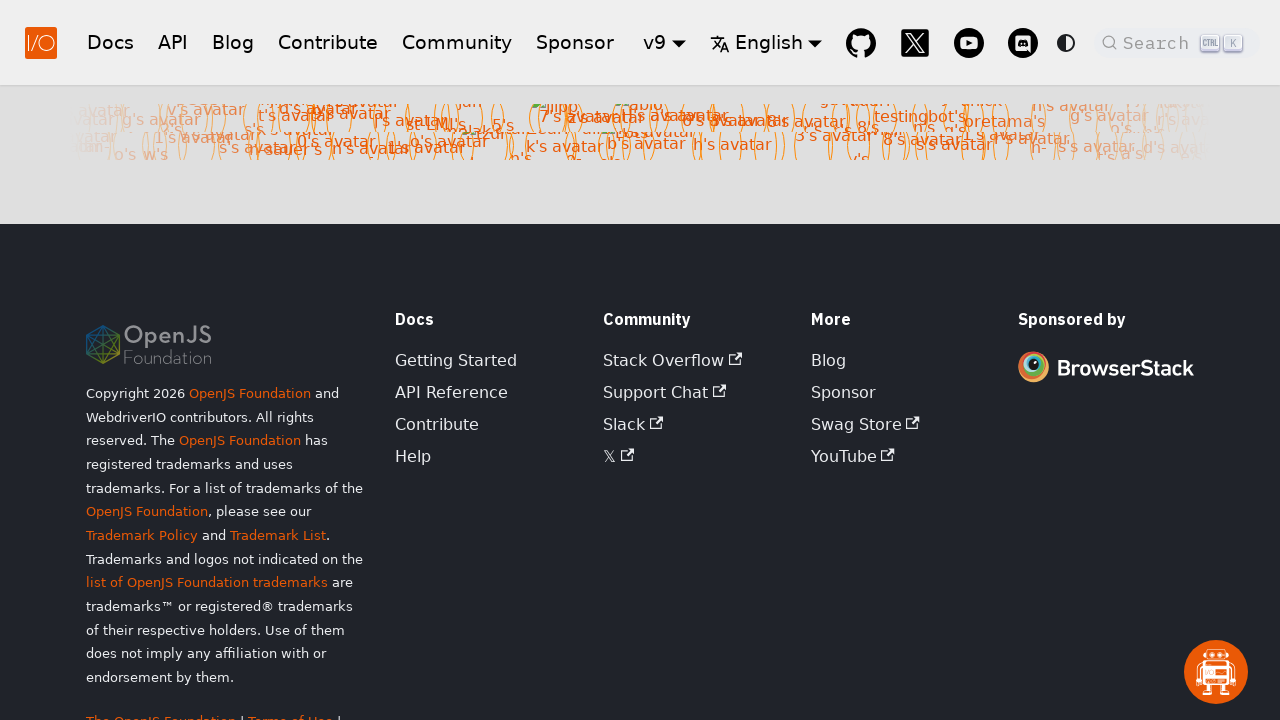